Tests dropdown selection by selecting Option 1, verifying the value, then selecting Option 2 and verifying its value

Starting URL: https://the-internet.herokuapp.com/dropdown

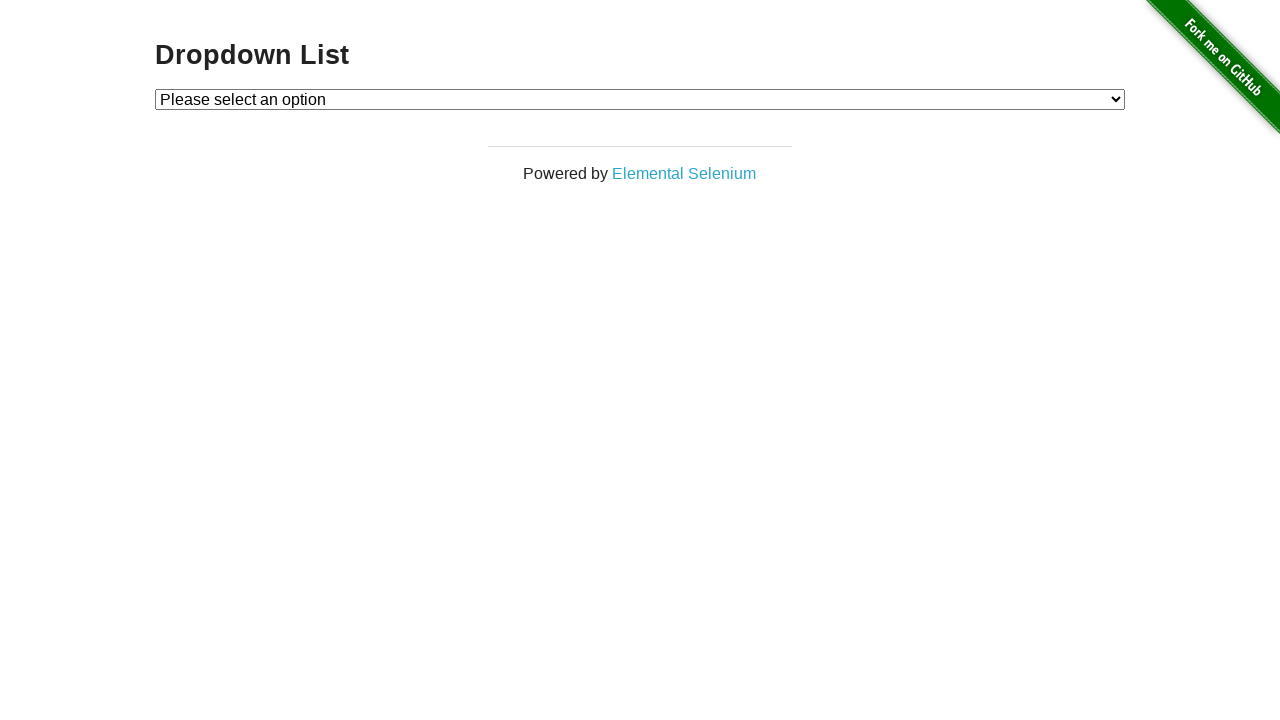

Selected Option 1 from dropdown on #dropdown
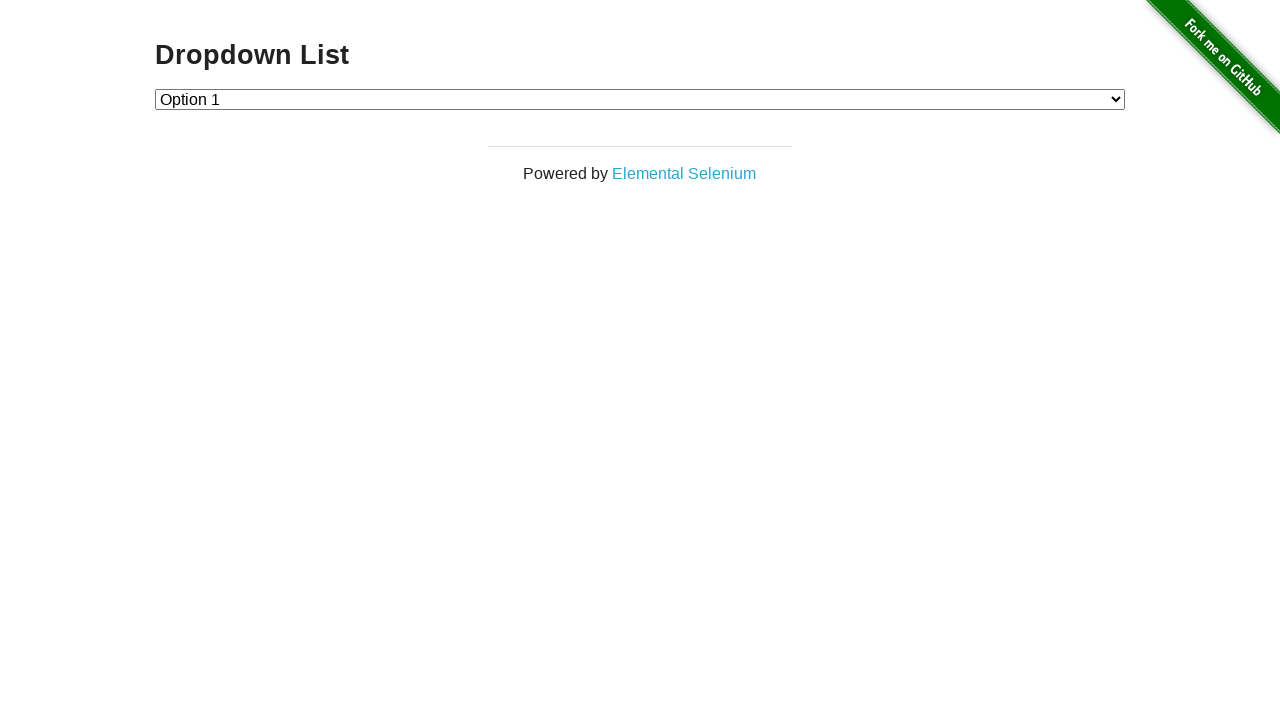

Verified that Option 1 is selected with value '1'
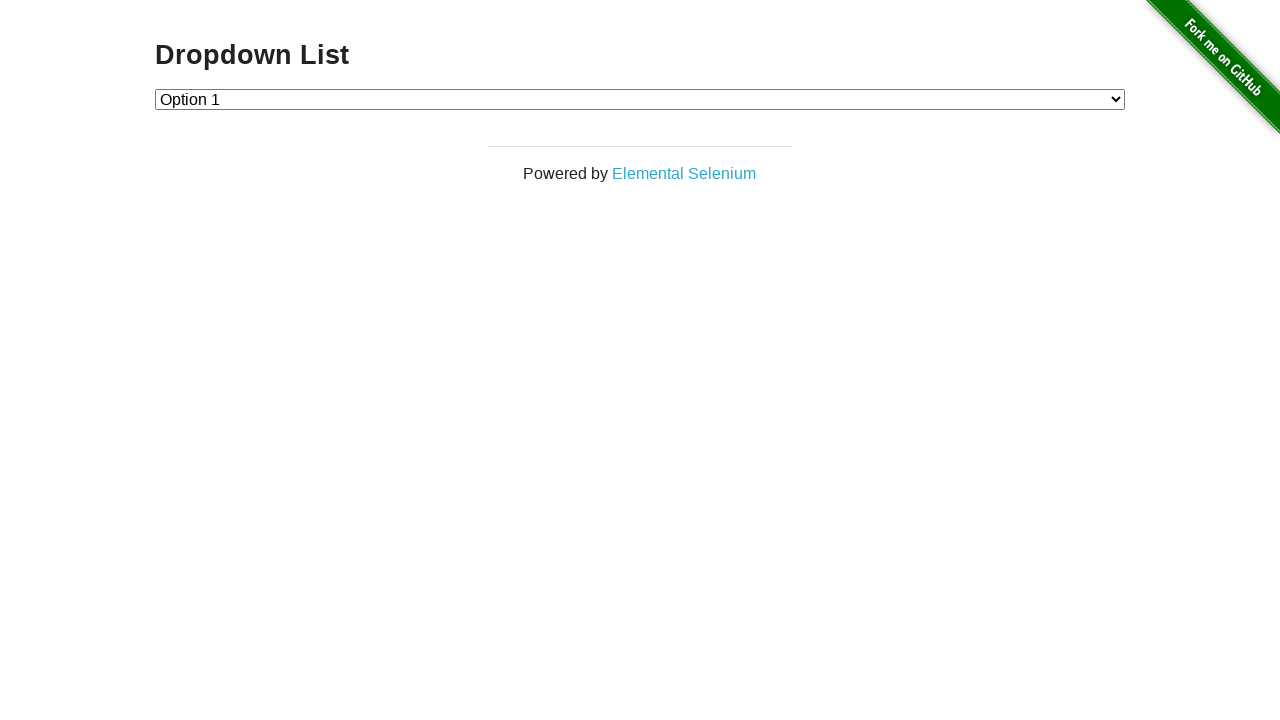

Selected Option 2 from dropdown on #dropdown
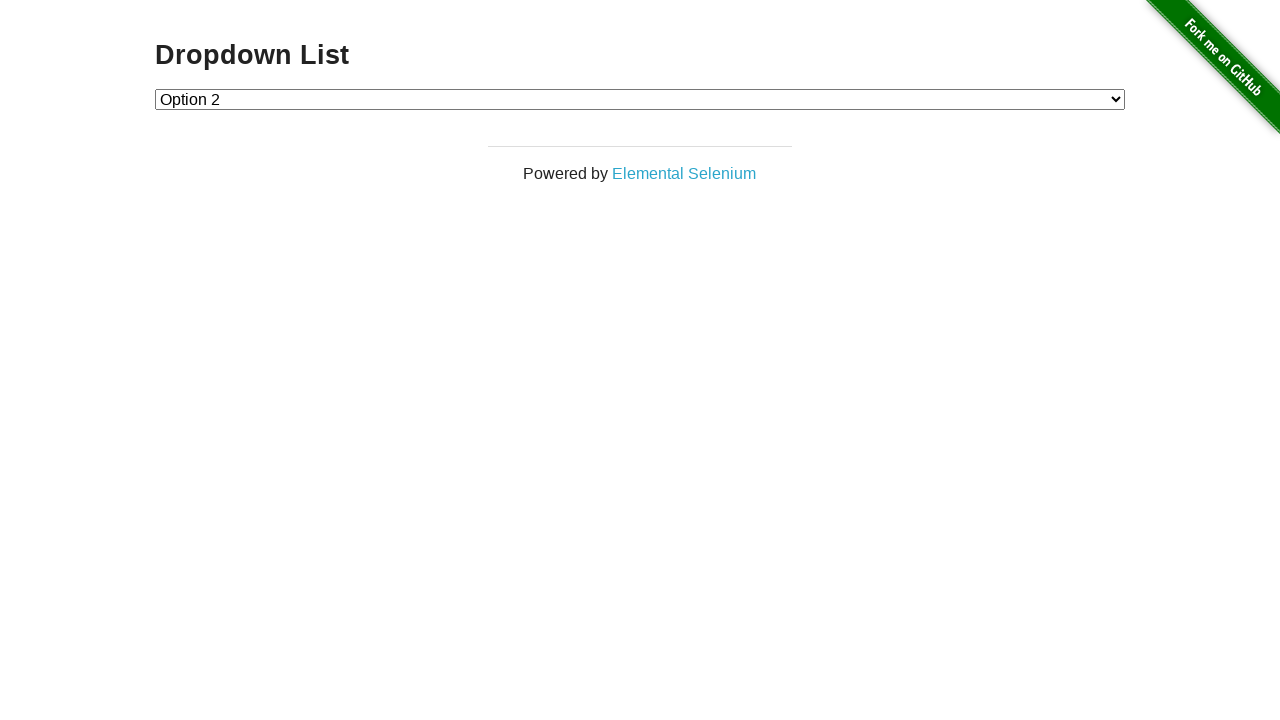

Verified that Option 2 is selected with value '2'
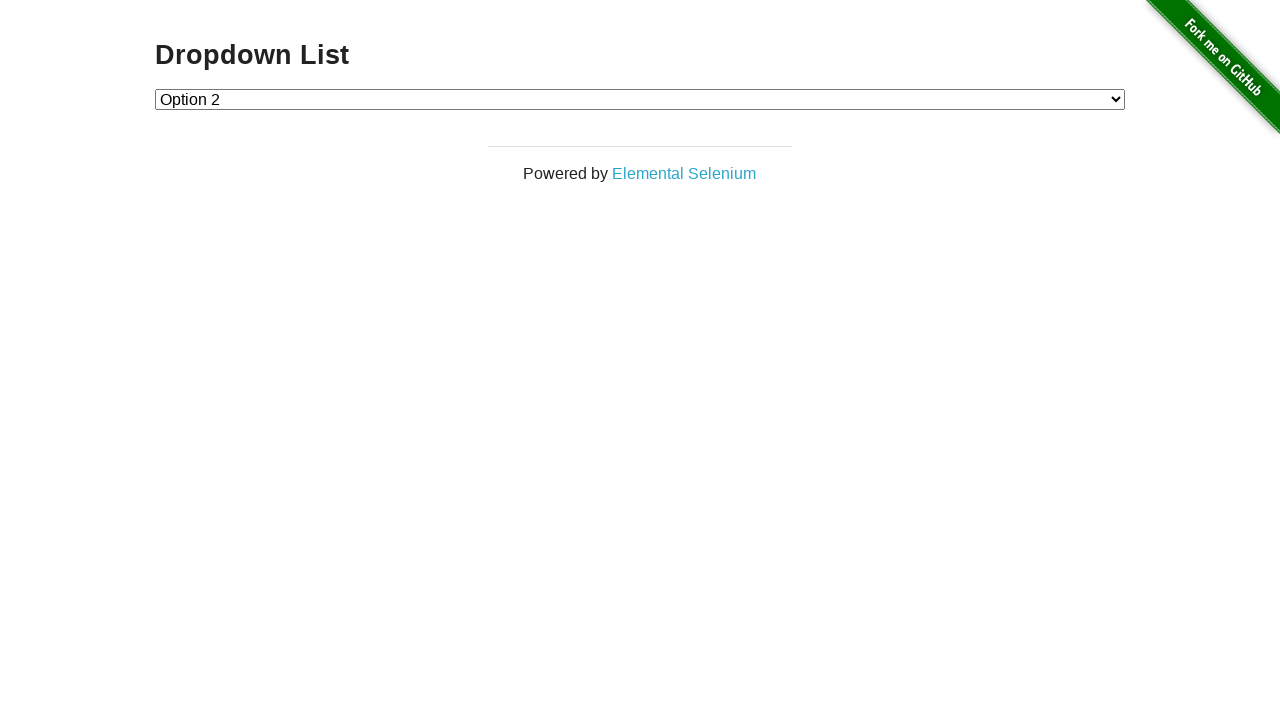

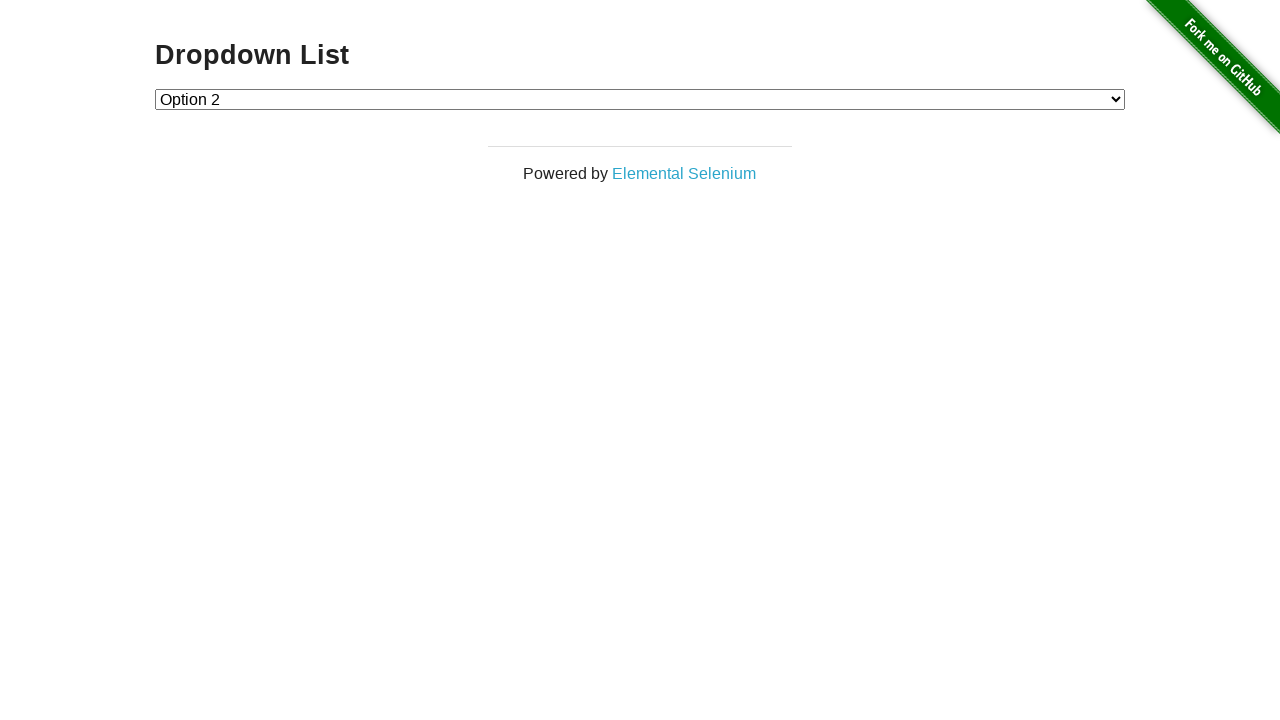